Tests a math quiz page by reading a value, calculating a mathematical formula (log of absolute value of 12*sin(x)), entering the result, checking a checkbox, selecting a radio button, and submitting the form

Starting URL: http://suninjuly.github.io/math.html

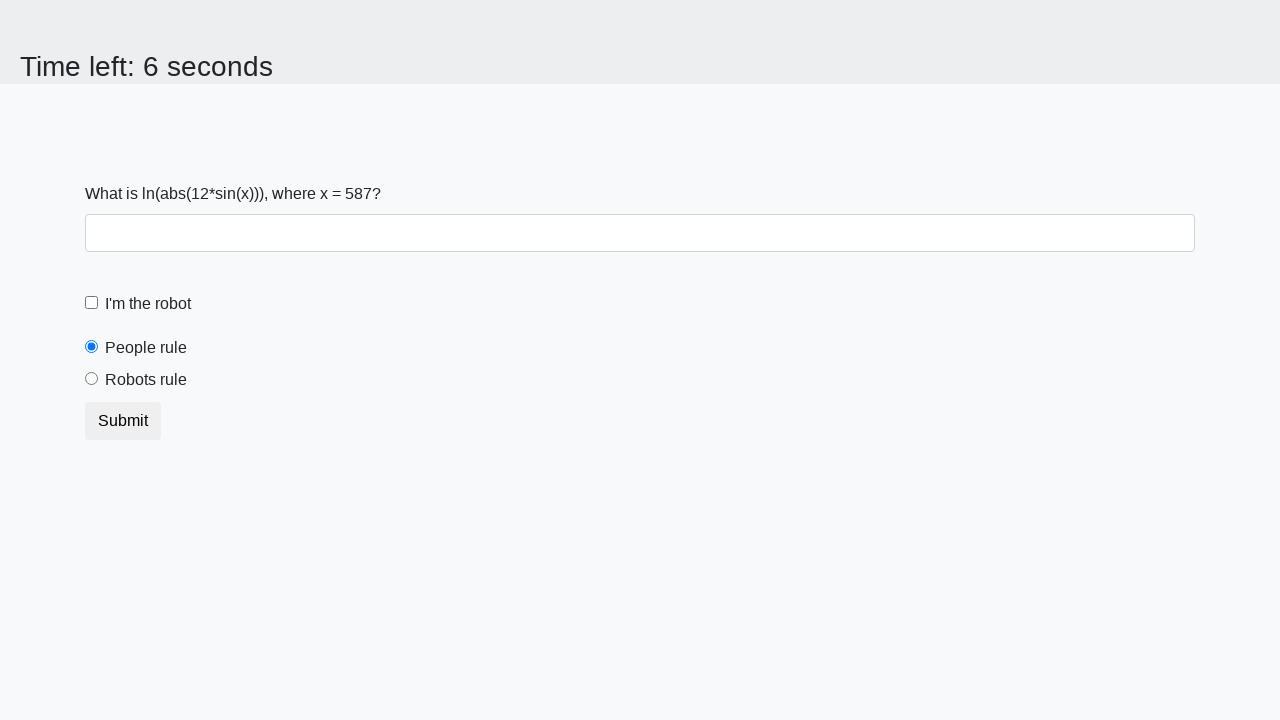

Located the input value element
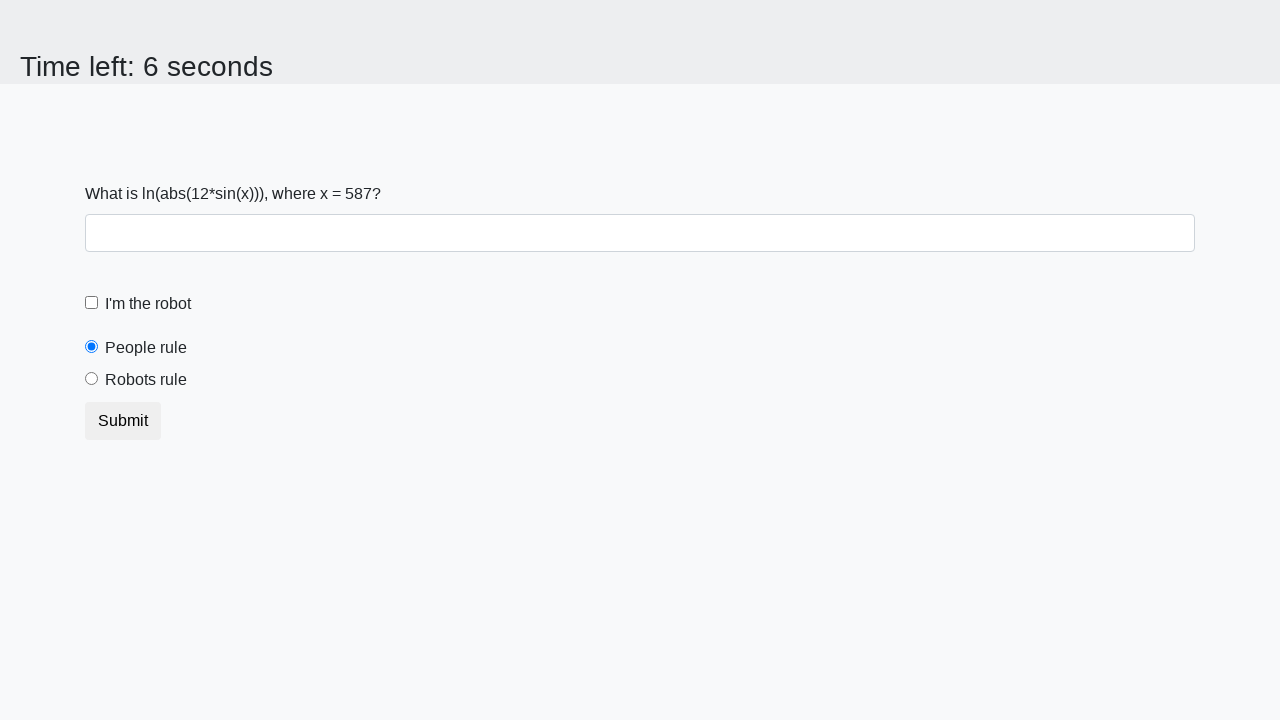

Read x value from page: 587
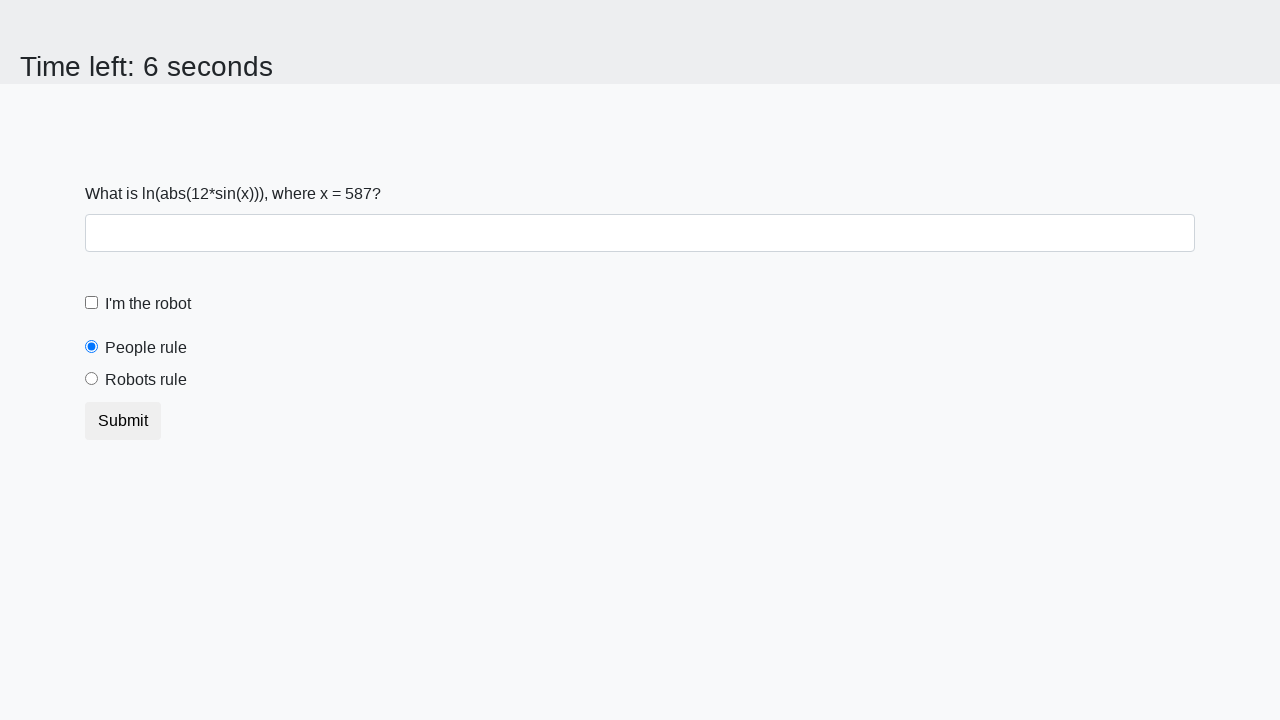

Calculated formula result: log(abs(12*sin(587))) = 1.7080516230725
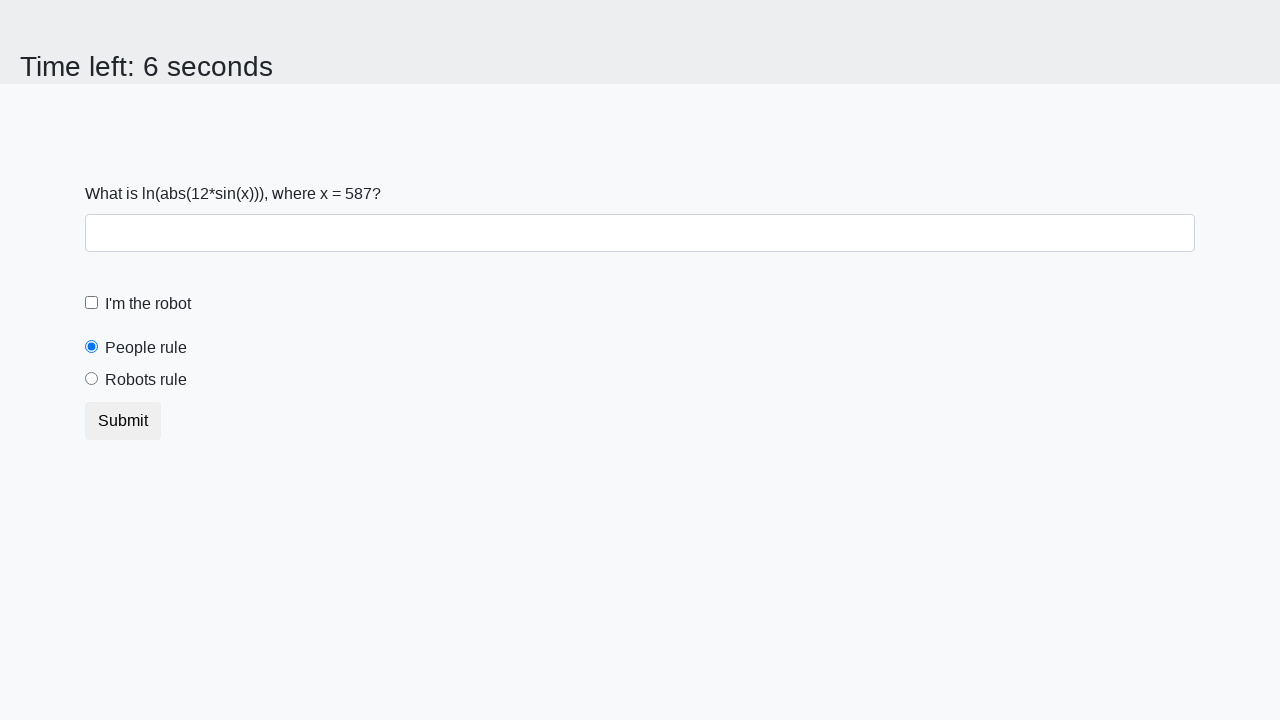

Filled answer field with calculated result: 1.7080516230725 on #answer
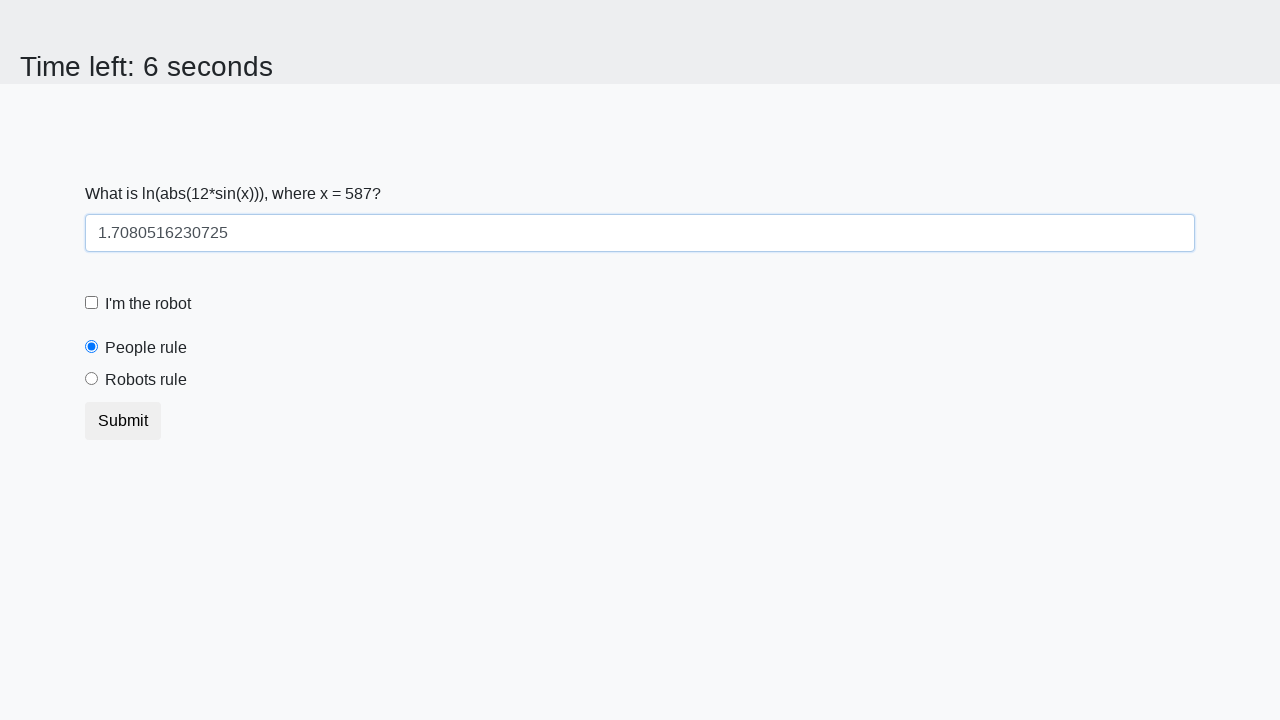

Clicked the robot checkbox at (92, 303) on #robotCheckbox
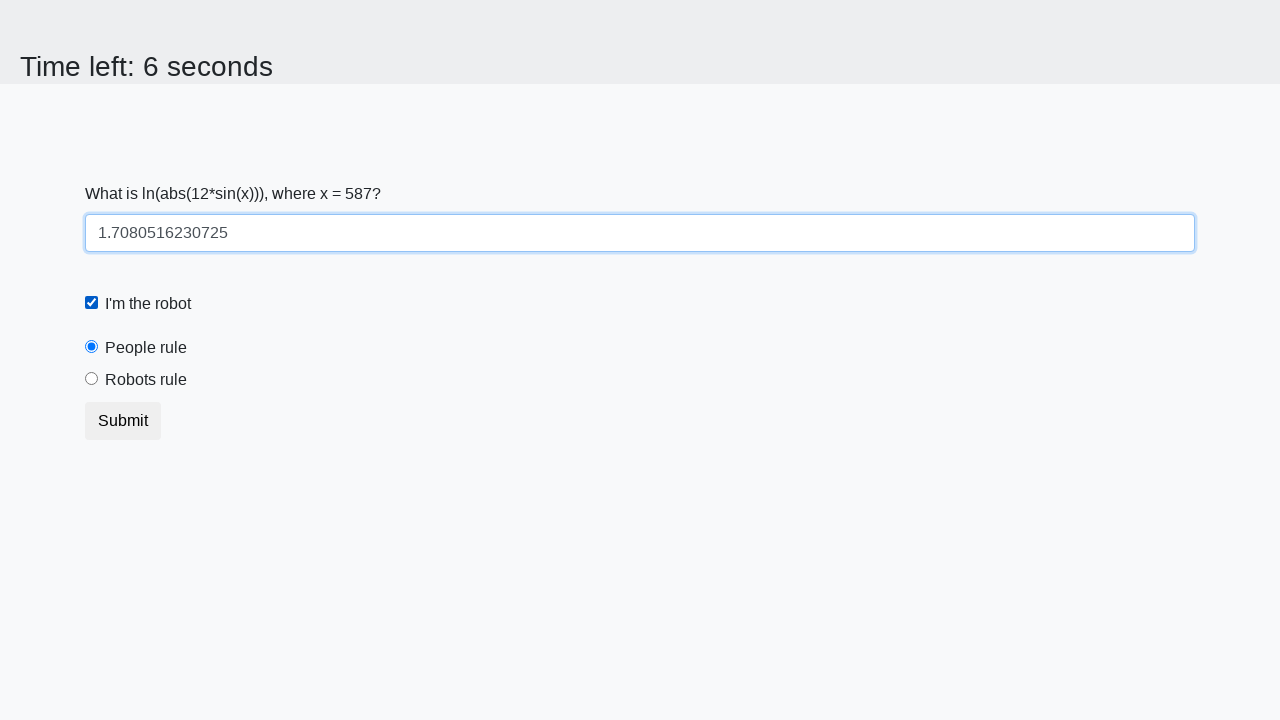

Selected the 'robots rule' radio button at (92, 379) on #robotsRule
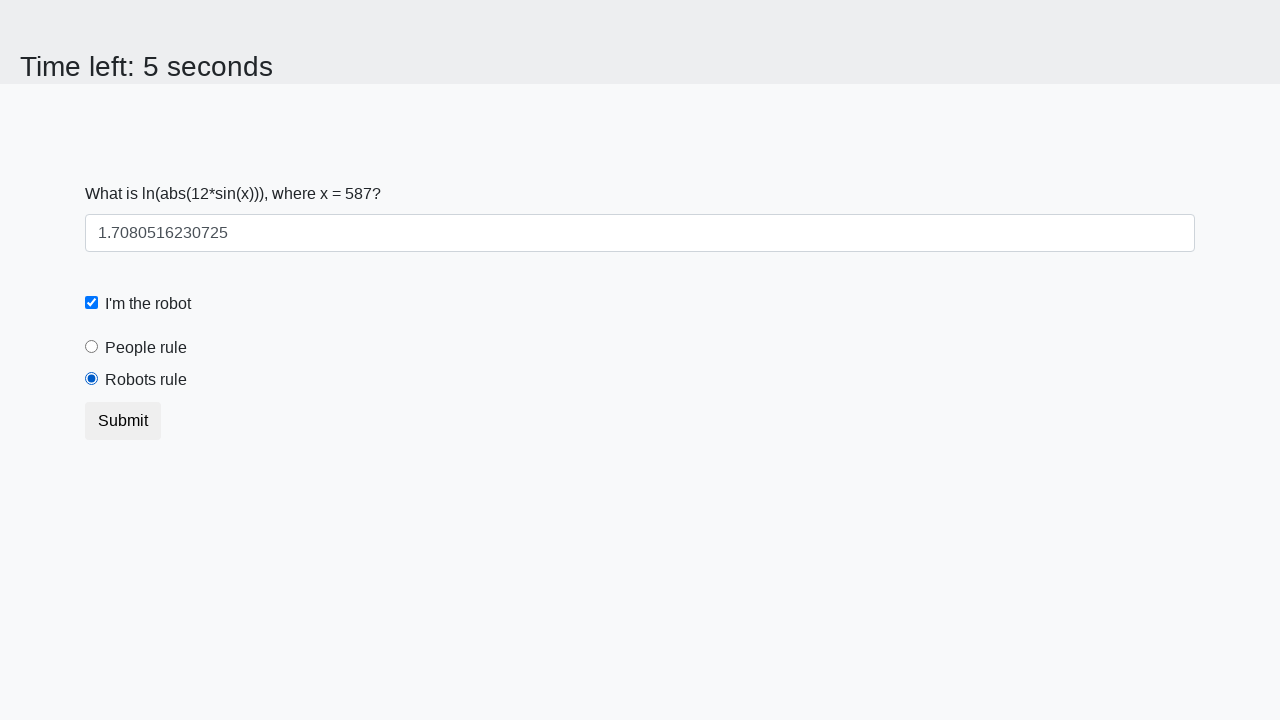

Clicked the submit button to complete the quiz at (123, 421) on .btn-default
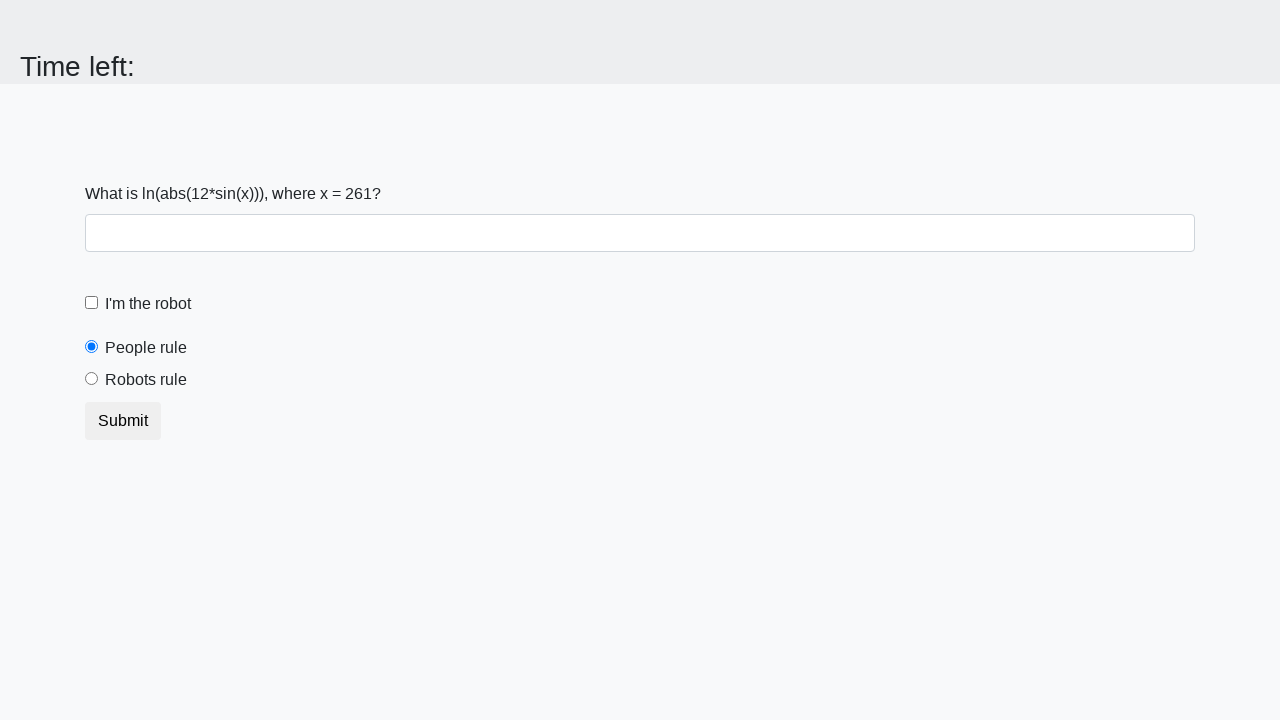

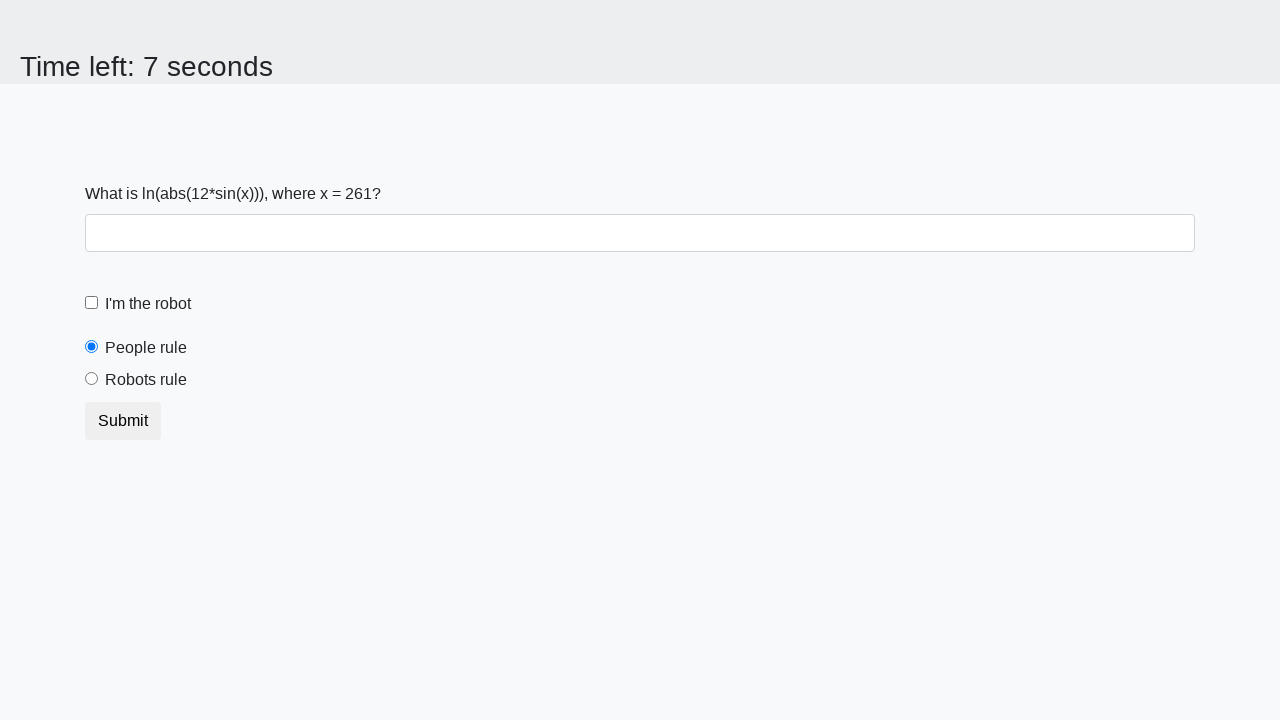